Tests dynamic loading by clicking start button and waiting for "Hello World!" text to become visible

Starting URL: http://the-internet.herokuapp.com/dynamic_loading/1

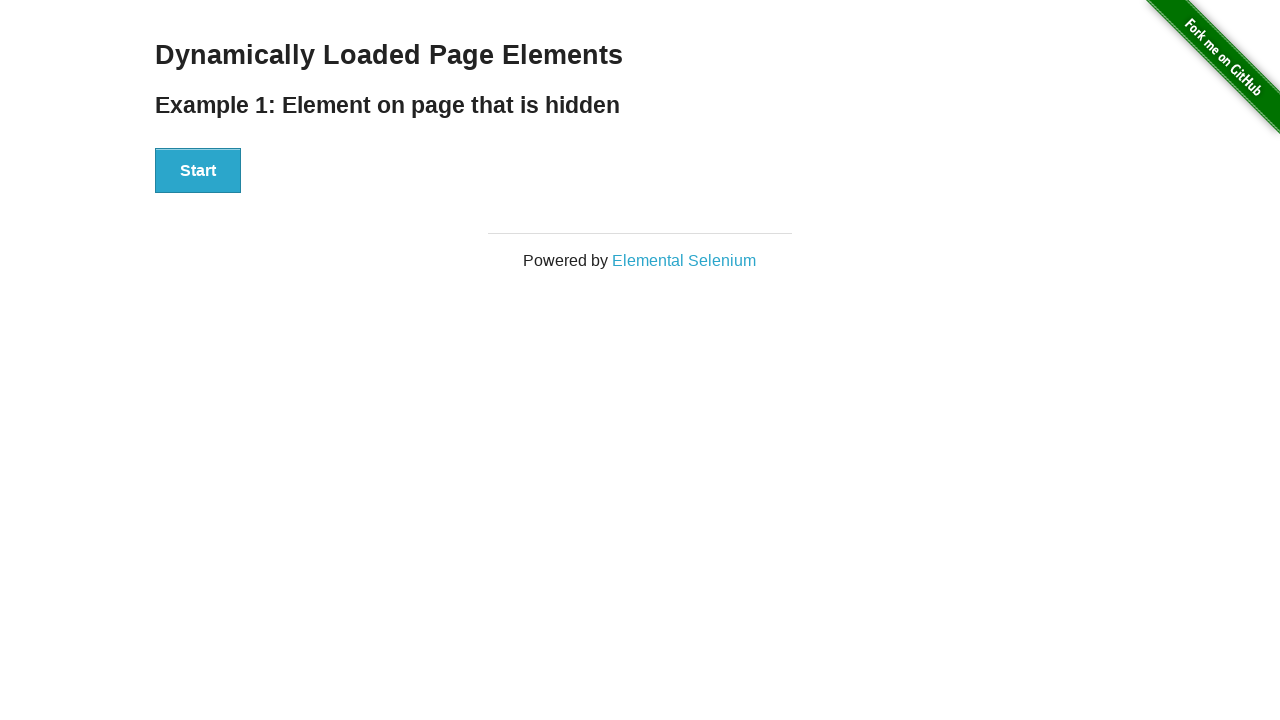

Navigated to dynamic loading test page
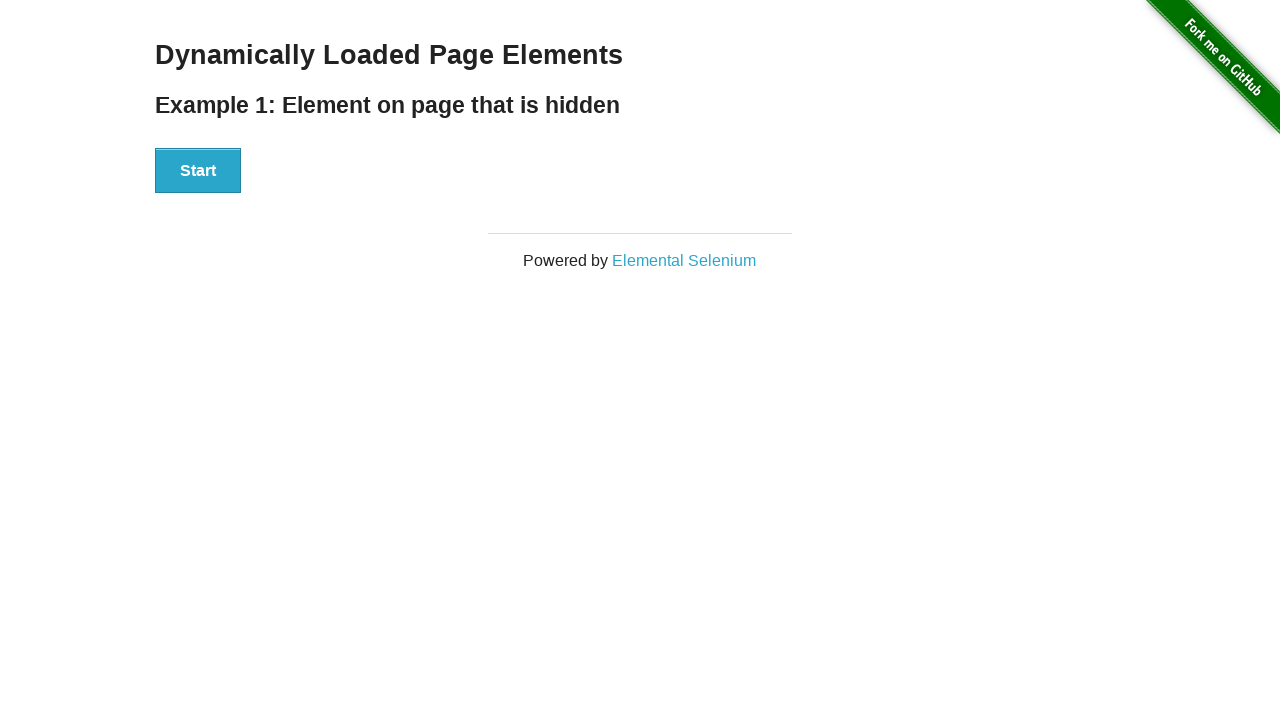

Clicked start button to trigger dynamic loading at (198, 171) on xpath=//div[@id='start']/button
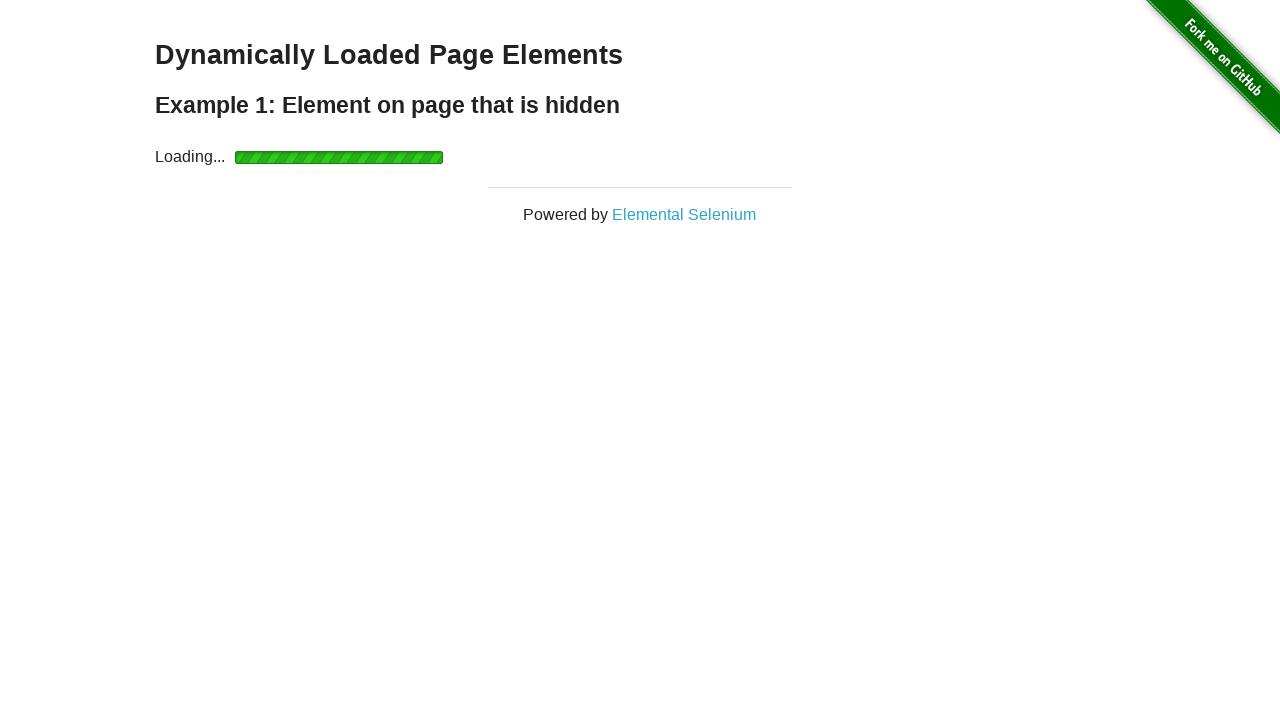

Waited for 'Hello World!' text to become visible
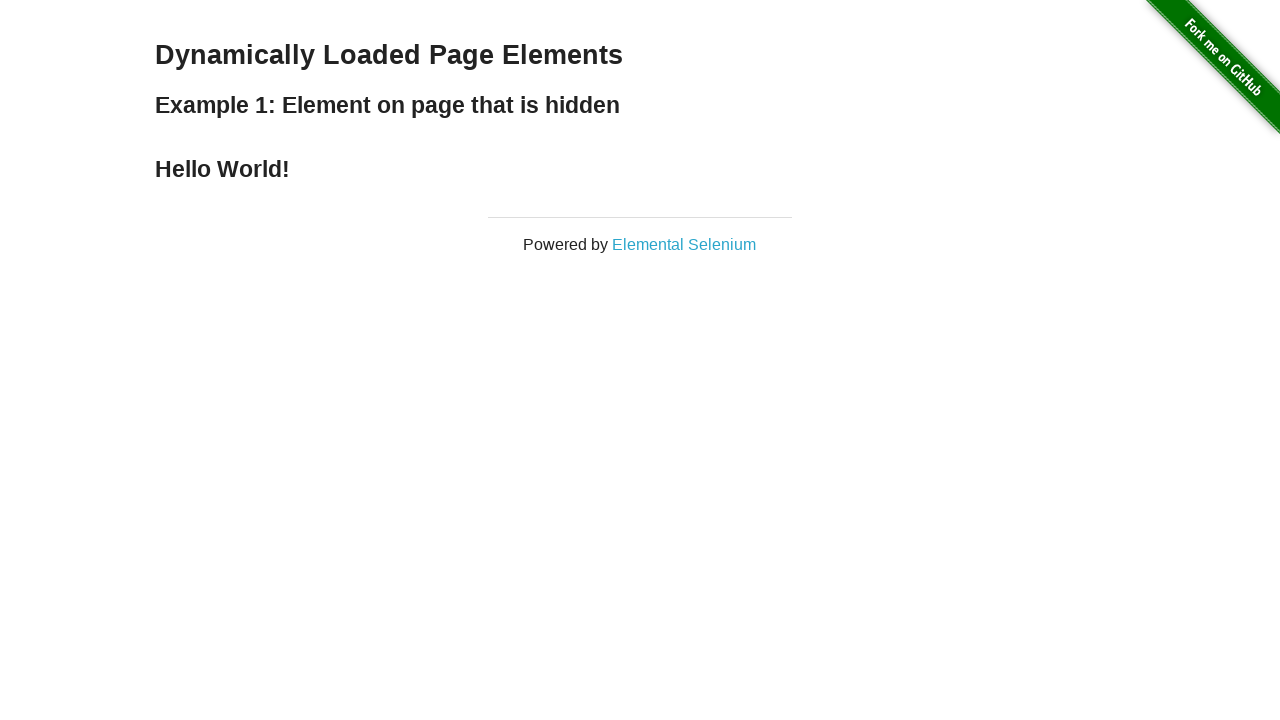

Retrieved text content from finish element
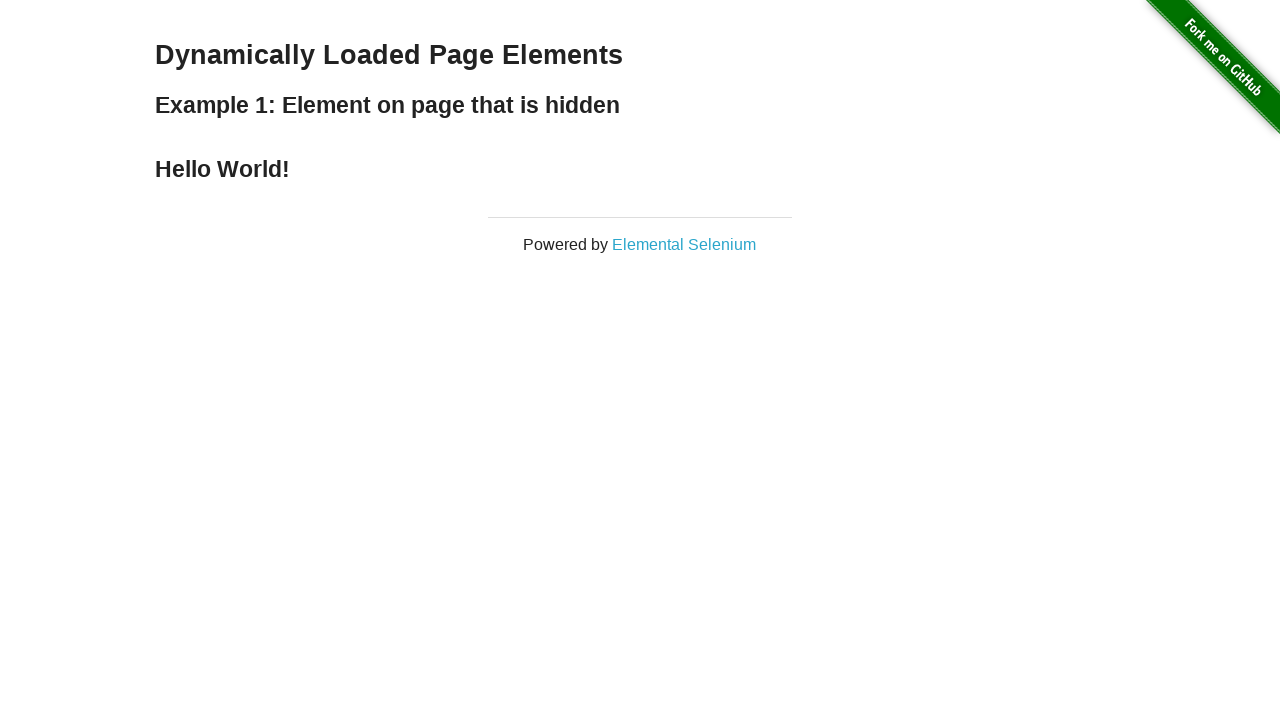

Asserted that 'Hello World!' text is present
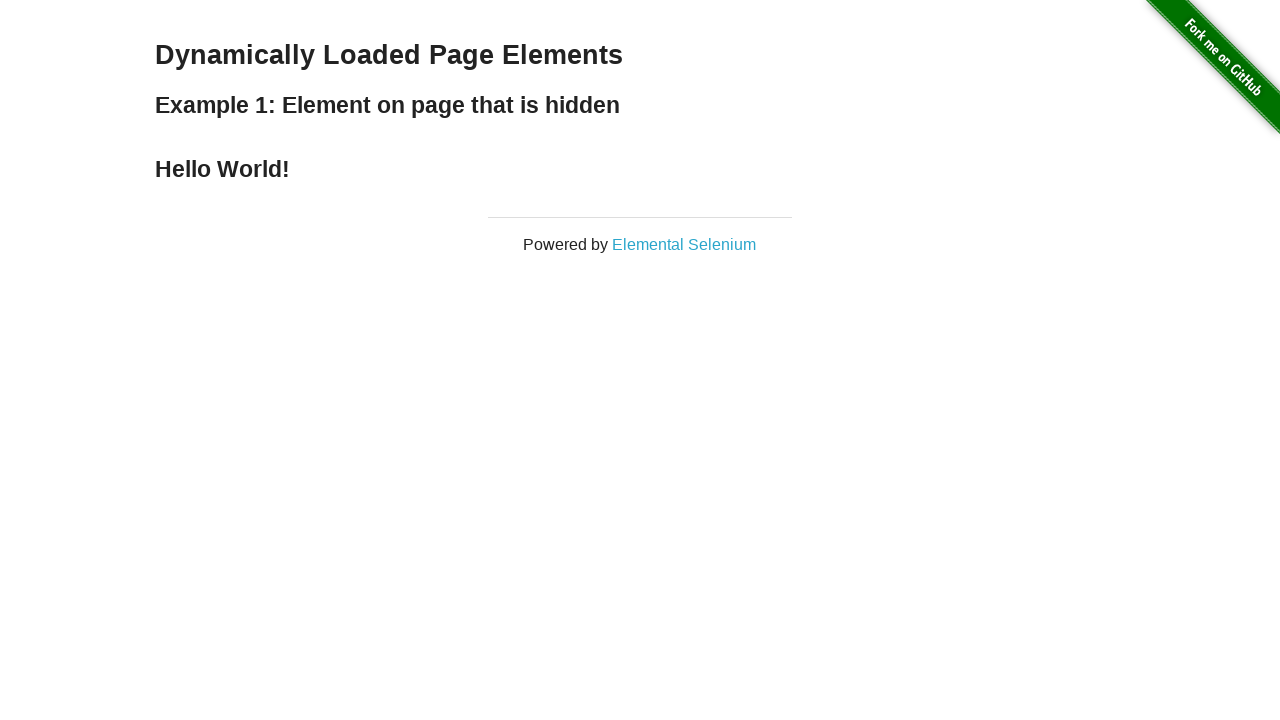

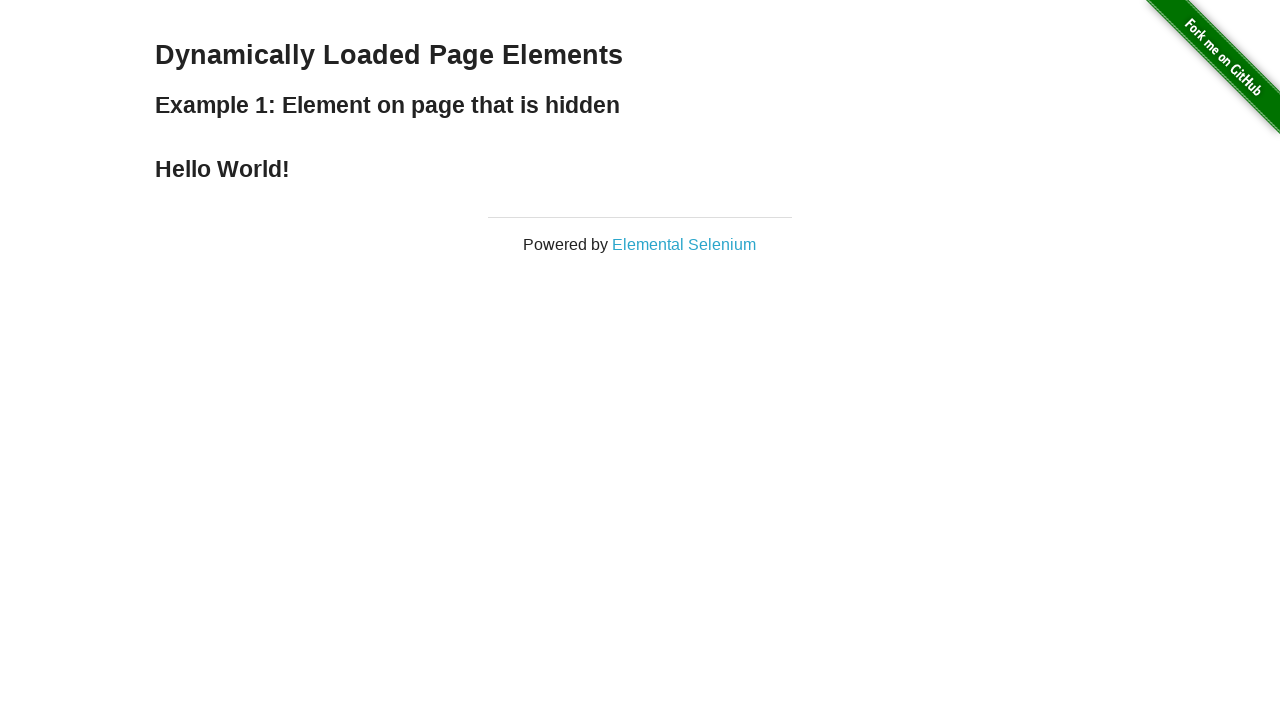